Finds a treasure element, extracts its valuex attribute, calculates a result, and submits the form with checkbox selections

Starting URL: http://suninjuly.github.io/get_attribute.html

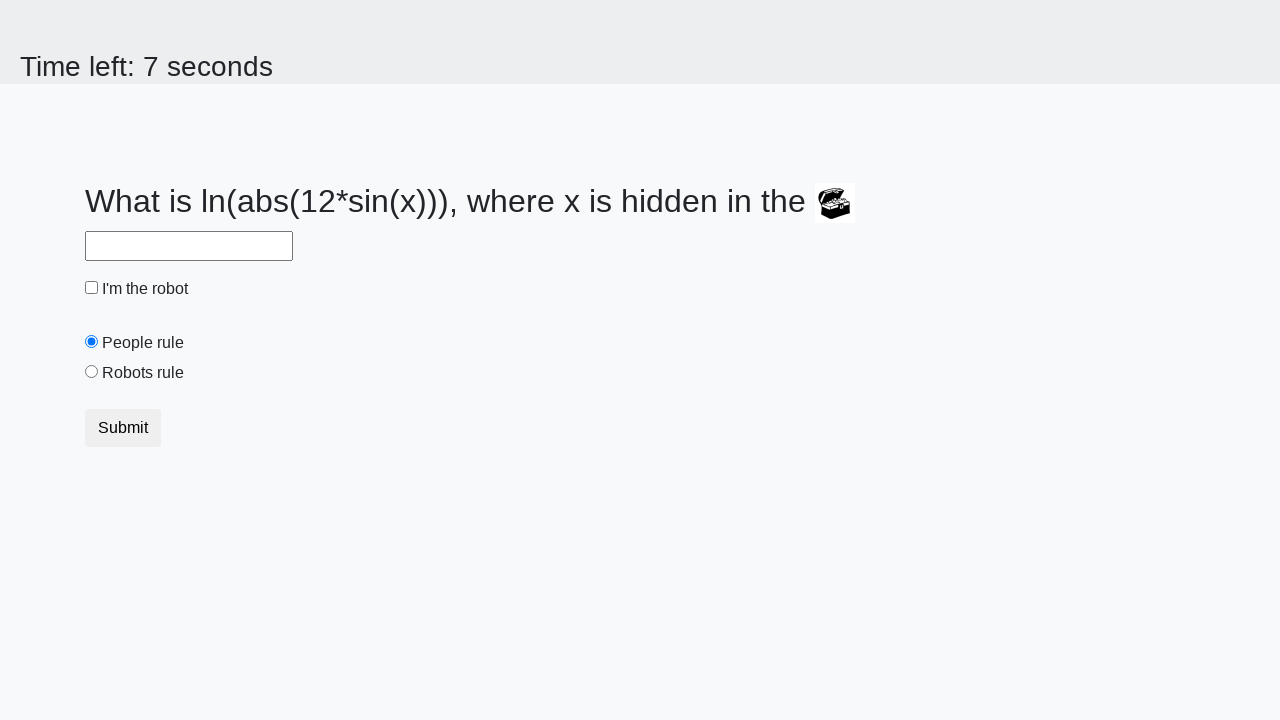

Located treasure element and extracted valuex attribute
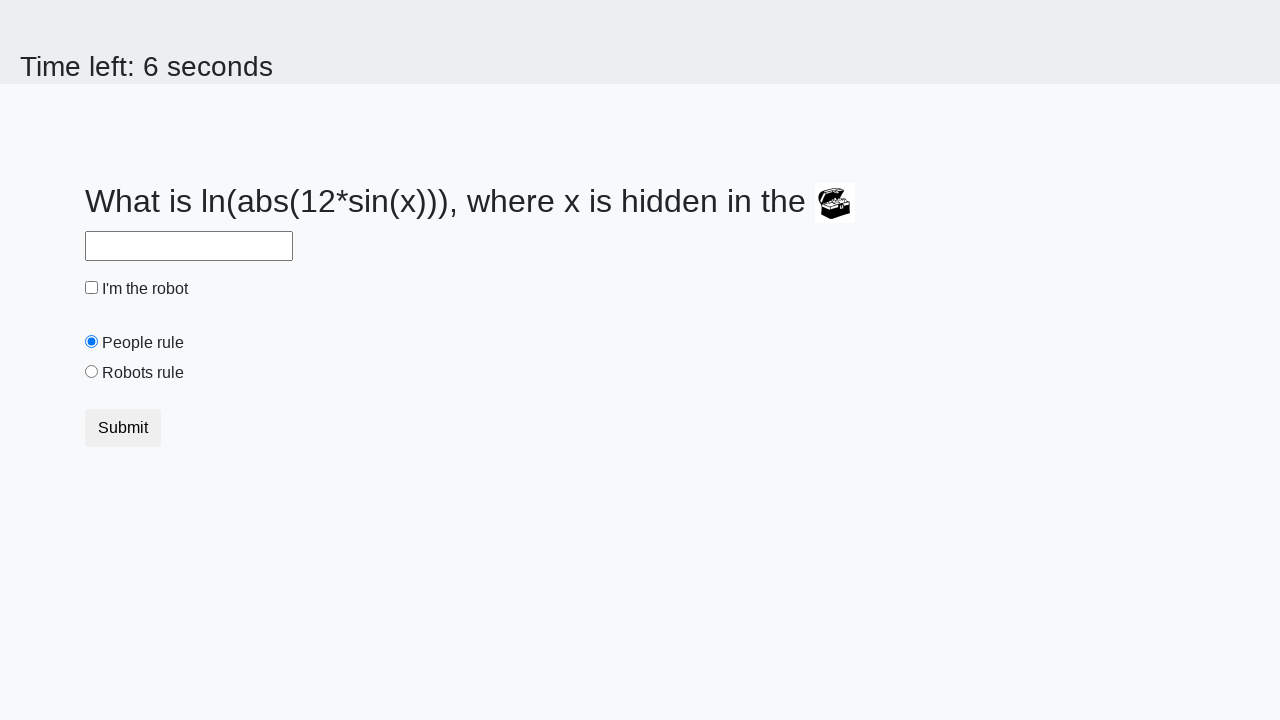

Filled answer field with calculated result from treasure valuex on #answer
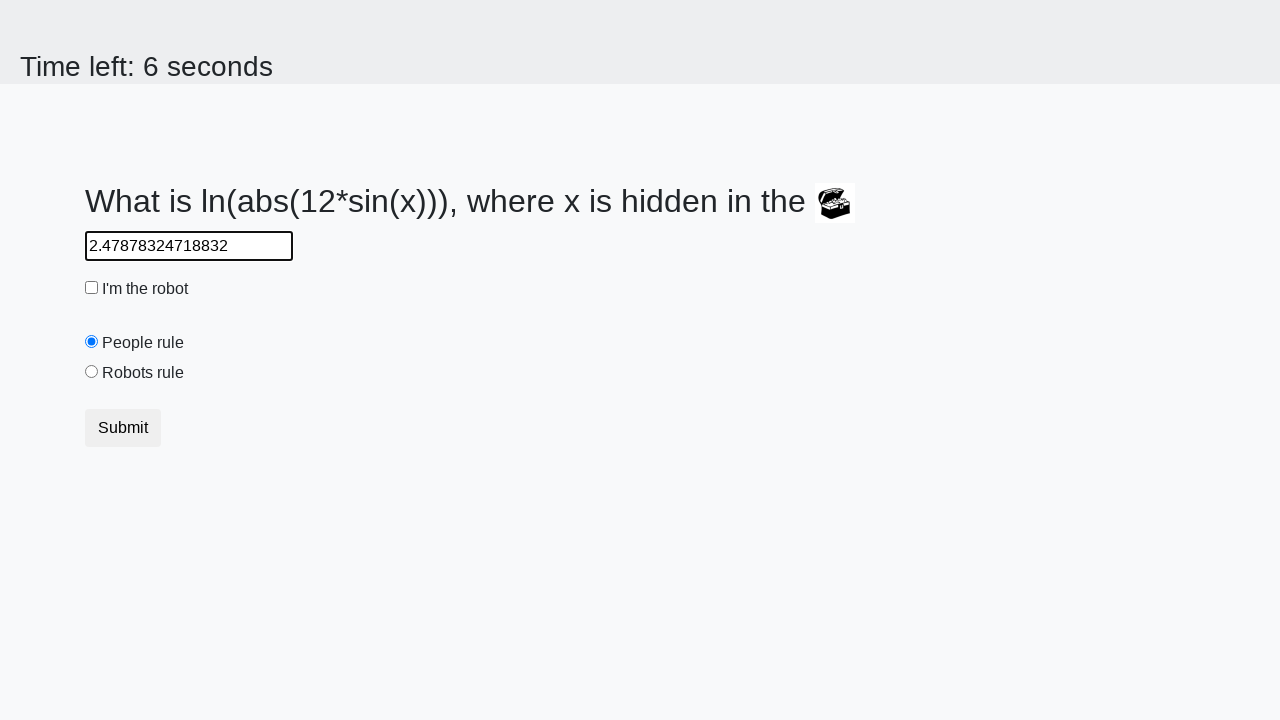

Checked the robot checkbox at (92, 288) on #robotCheckbox
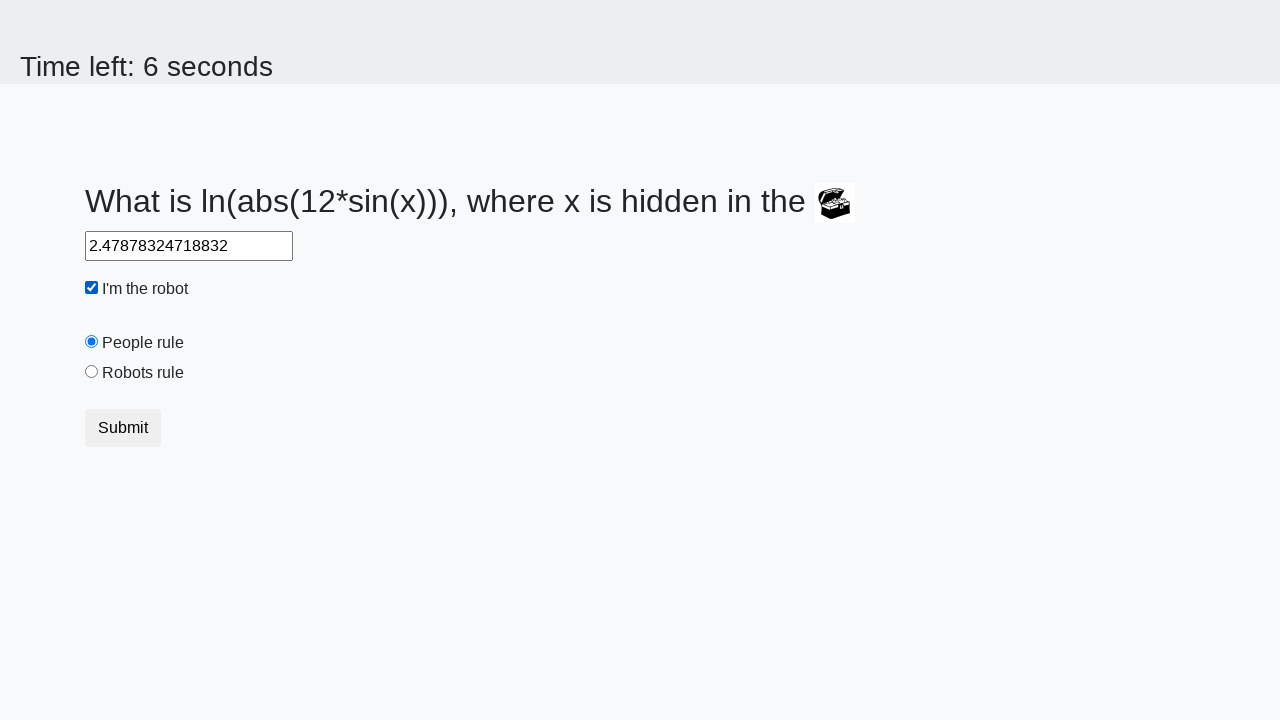

Selected the robot rule radio button at (92, 372) on #robotsRule
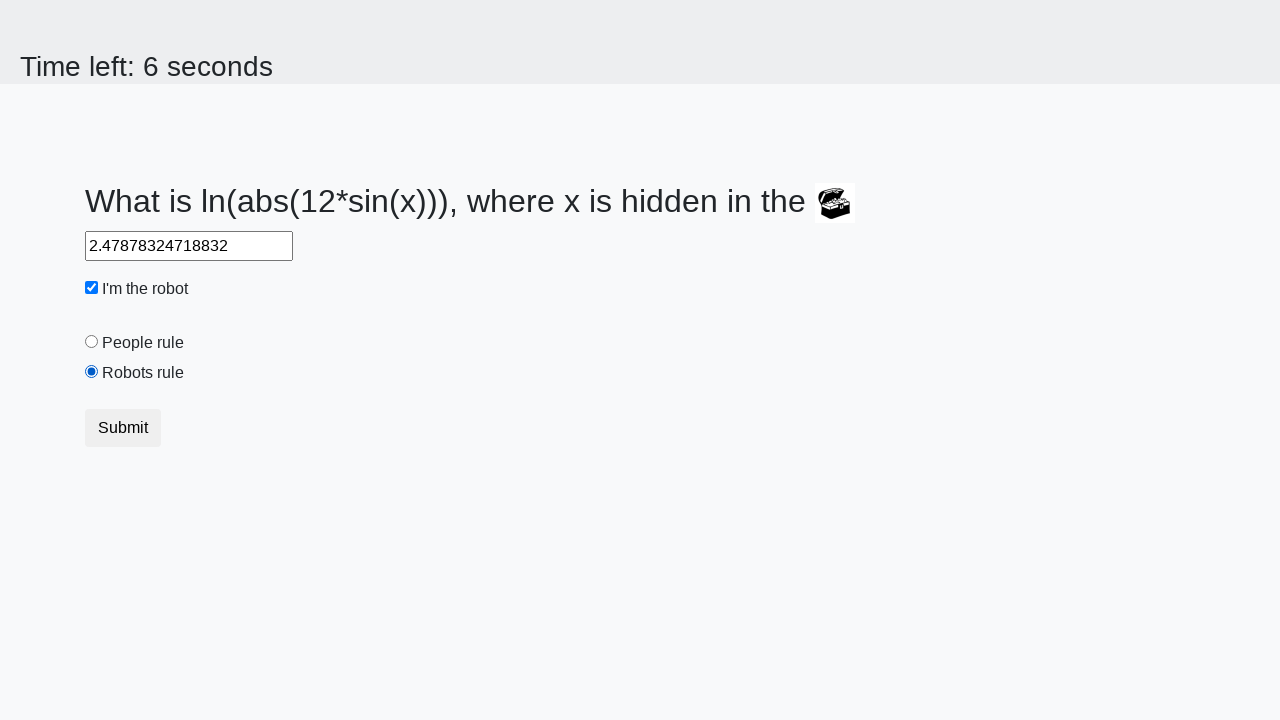

Submitted the form at (123, 428) on button[type='submit']
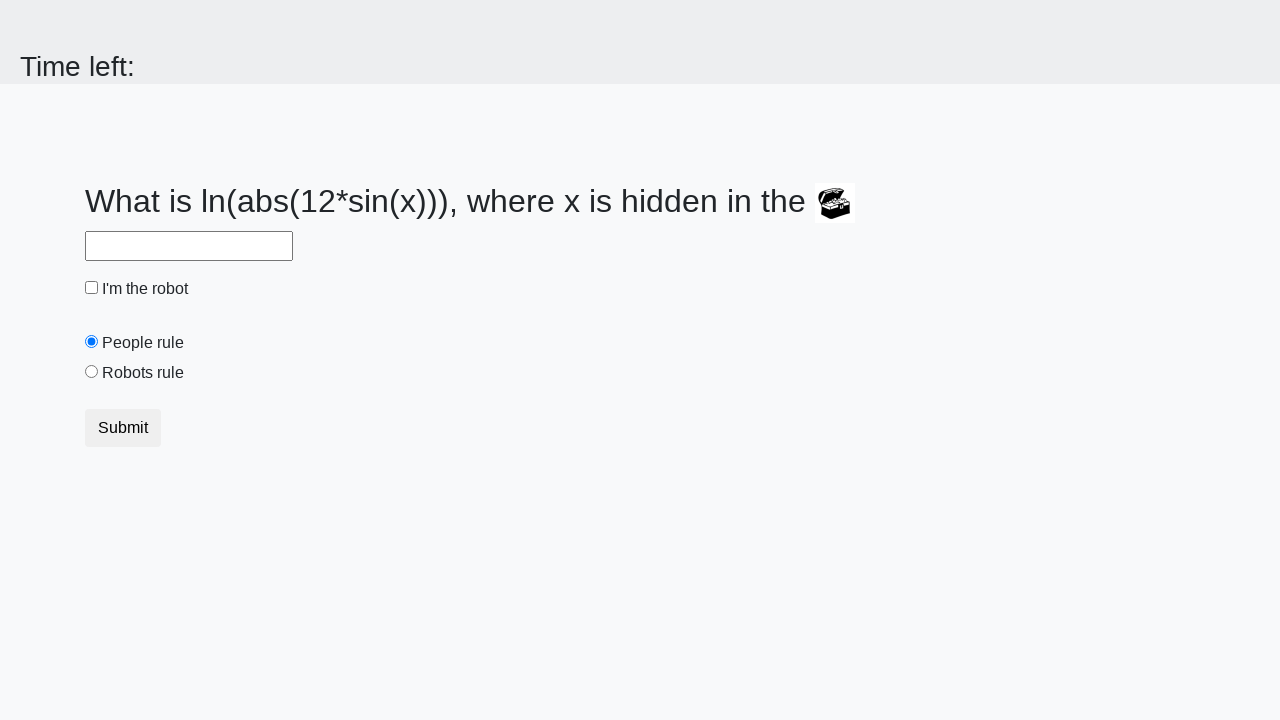

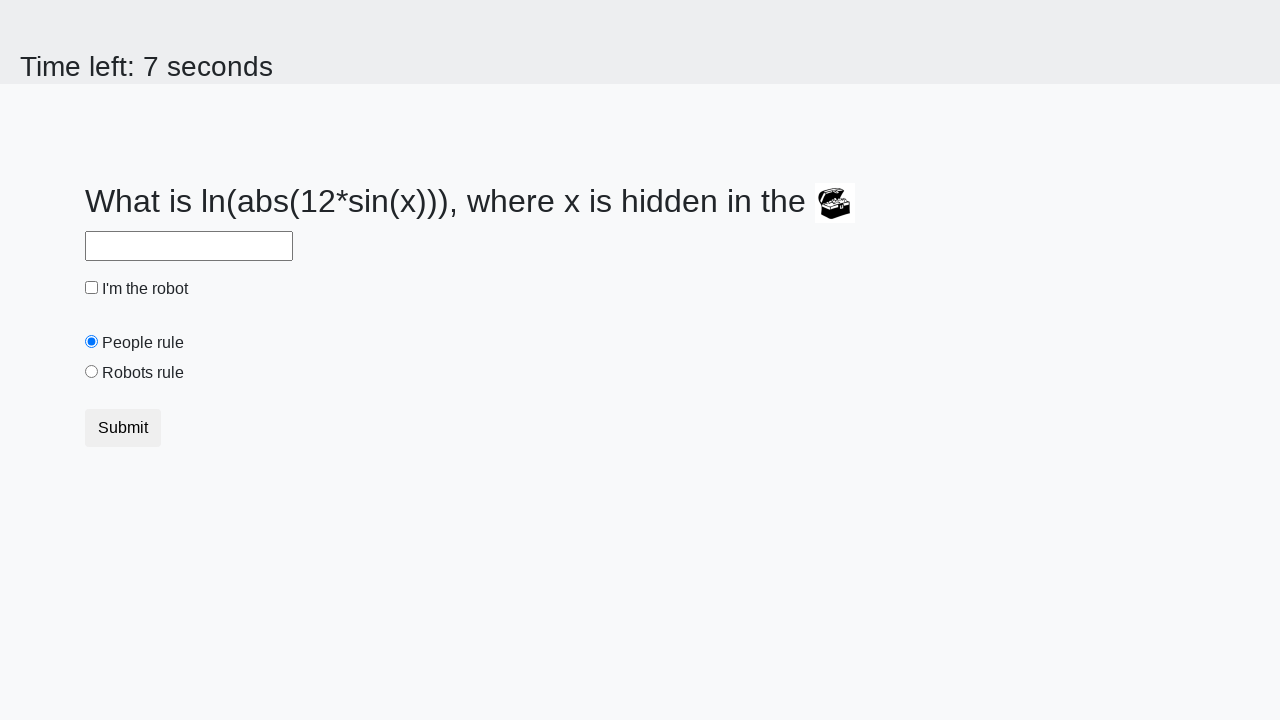